Tests that edits are saved when the input field loses focus (blur event)

Starting URL: https://demo.playwright.dev/todomvc

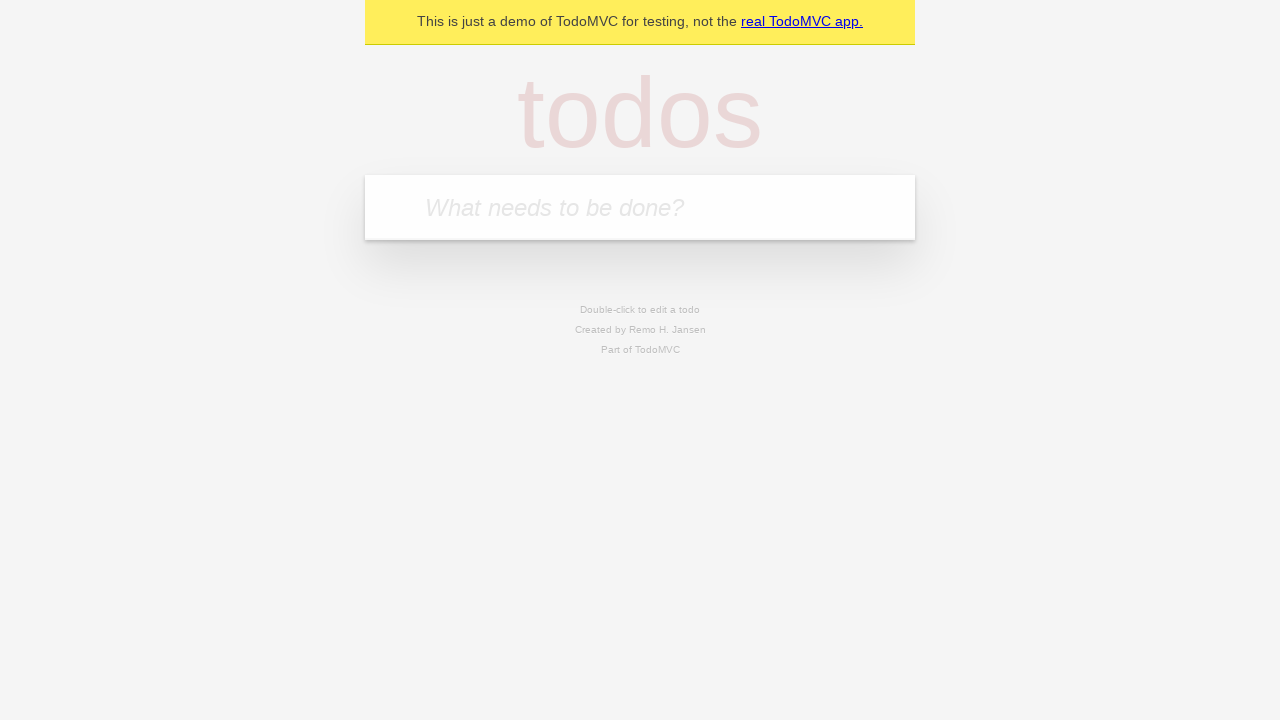

Filled new todo input with 'buy some cheese' on internal:attr=[placeholder="What needs to be done?"i]
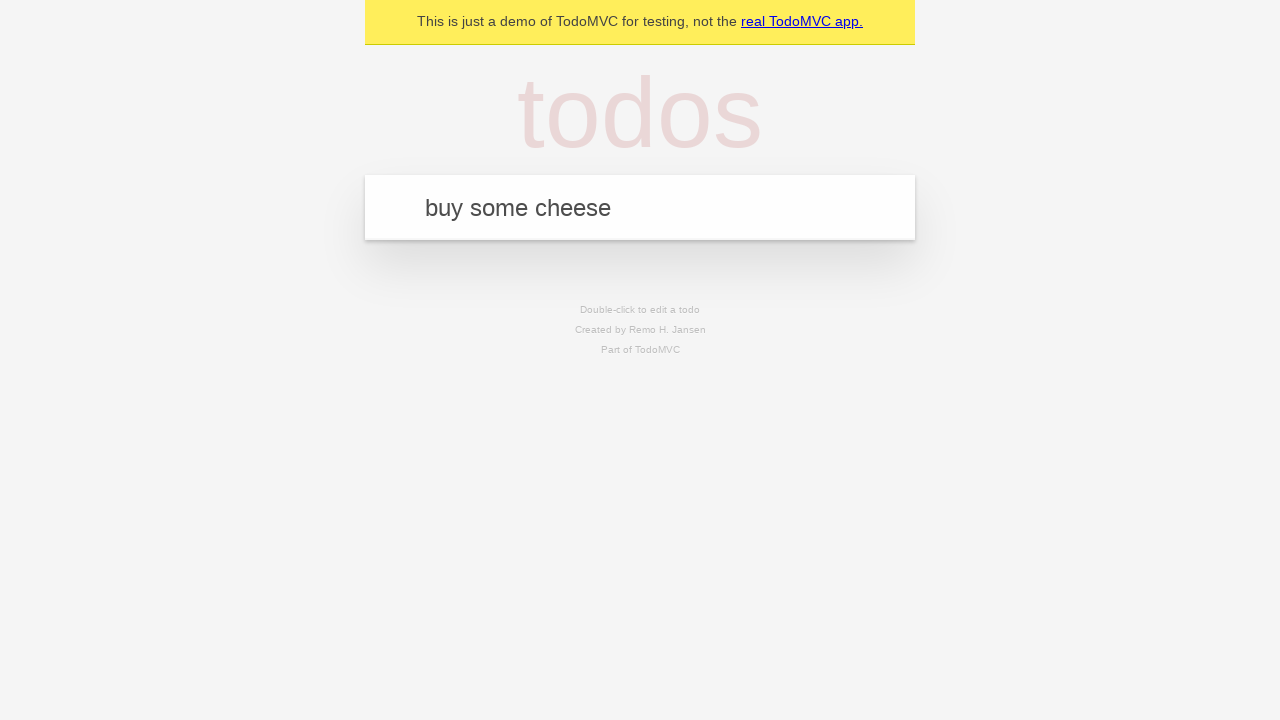

Pressed Enter to create todo 'buy some cheese' on internal:attr=[placeholder="What needs to be done?"i]
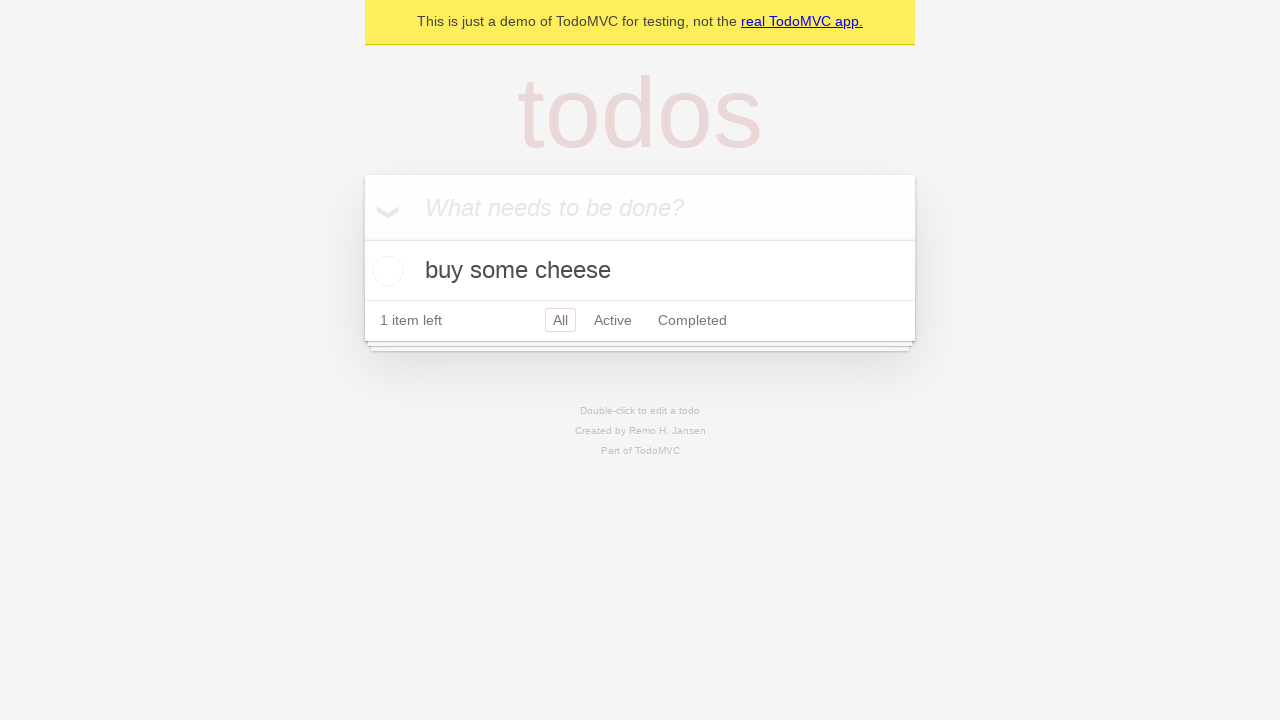

Filled new todo input with 'feed the cat' on internal:attr=[placeholder="What needs to be done?"i]
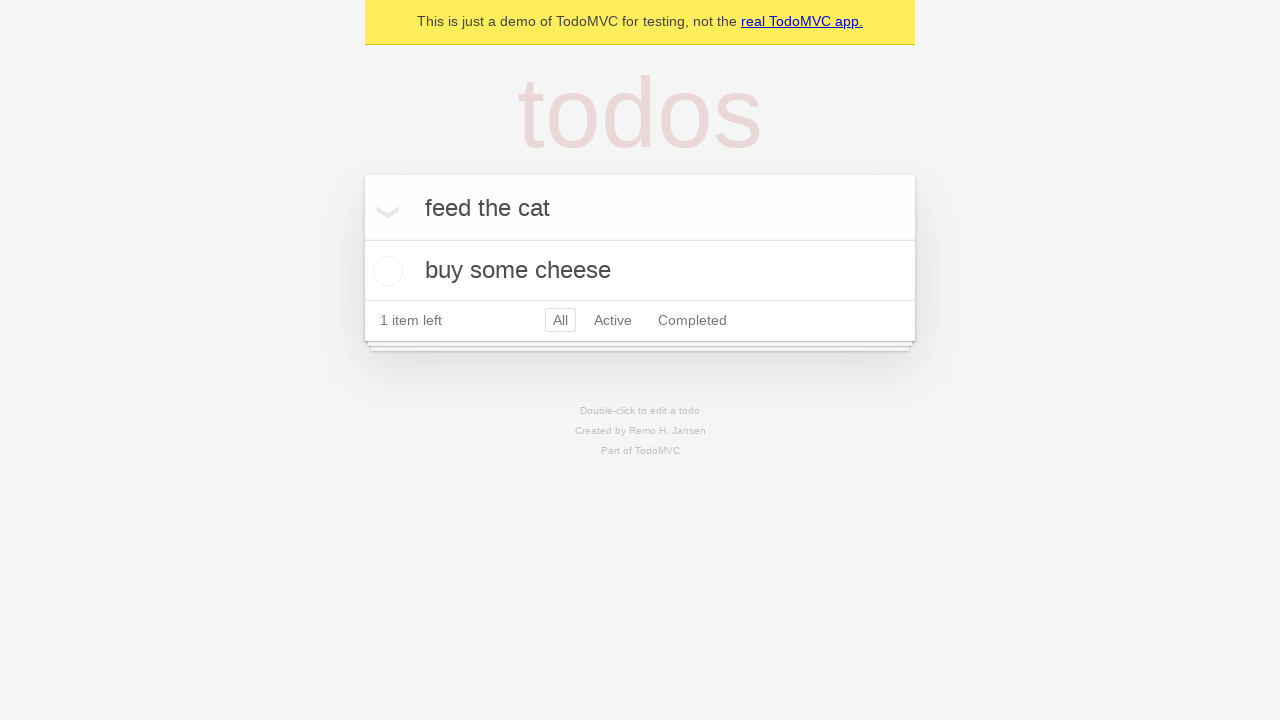

Pressed Enter to create todo 'feed the cat' on internal:attr=[placeholder="What needs to be done?"i]
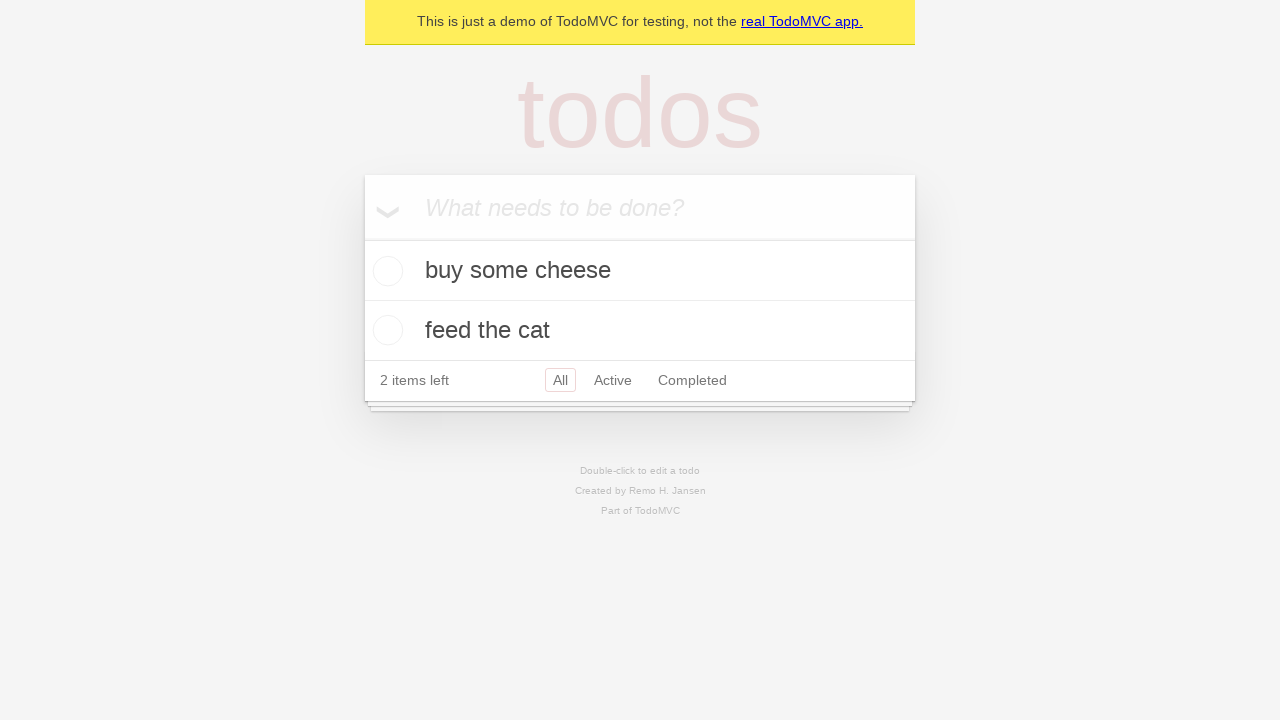

Filled new todo input with 'book a doctors appointment' on internal:attr=[placeholder="What needs to be done?"i]
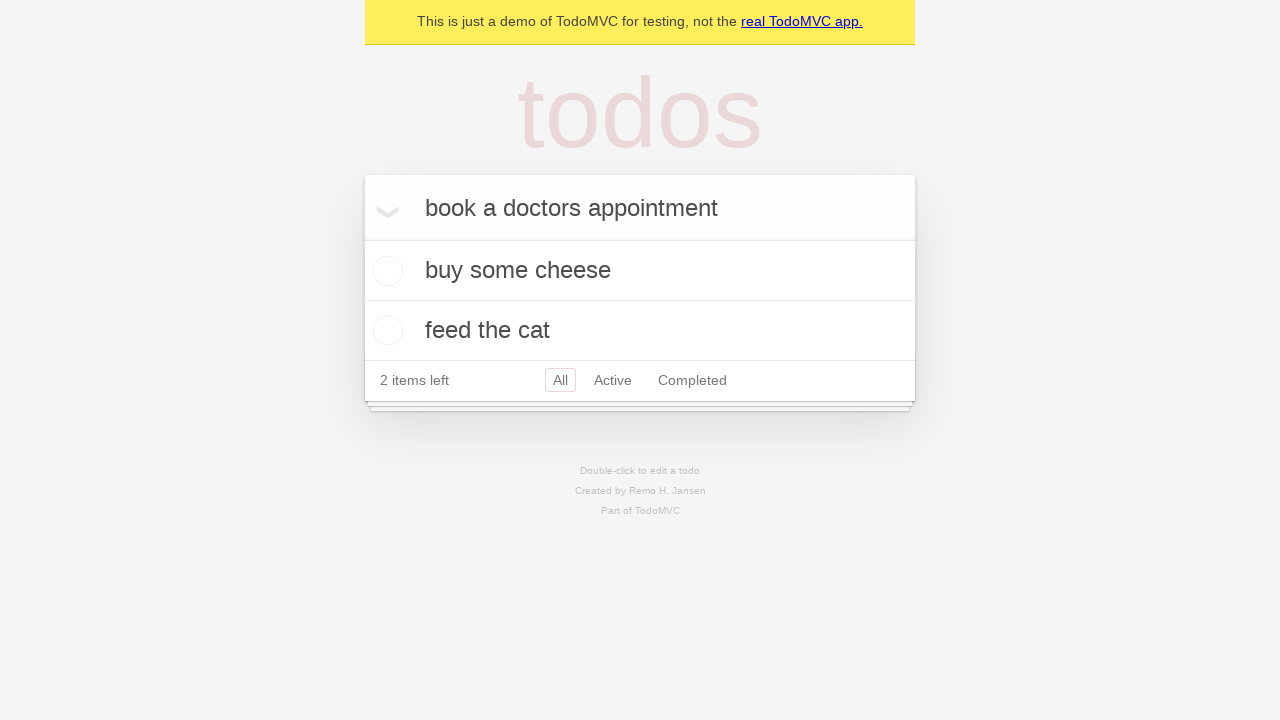

Pressed Enter to create todo 'book a doctors appointment' on internal:attr=[placeholder="What needs to be done?"i]
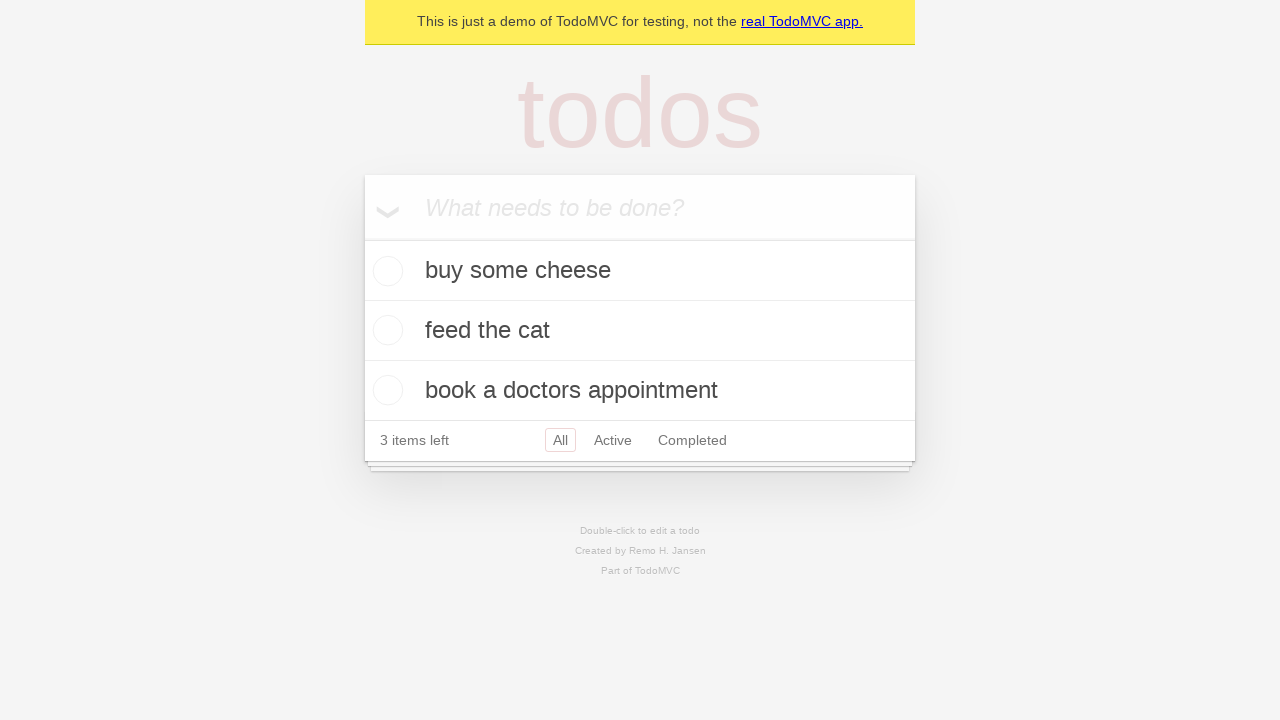

Verified 3 todos were created in localStorage
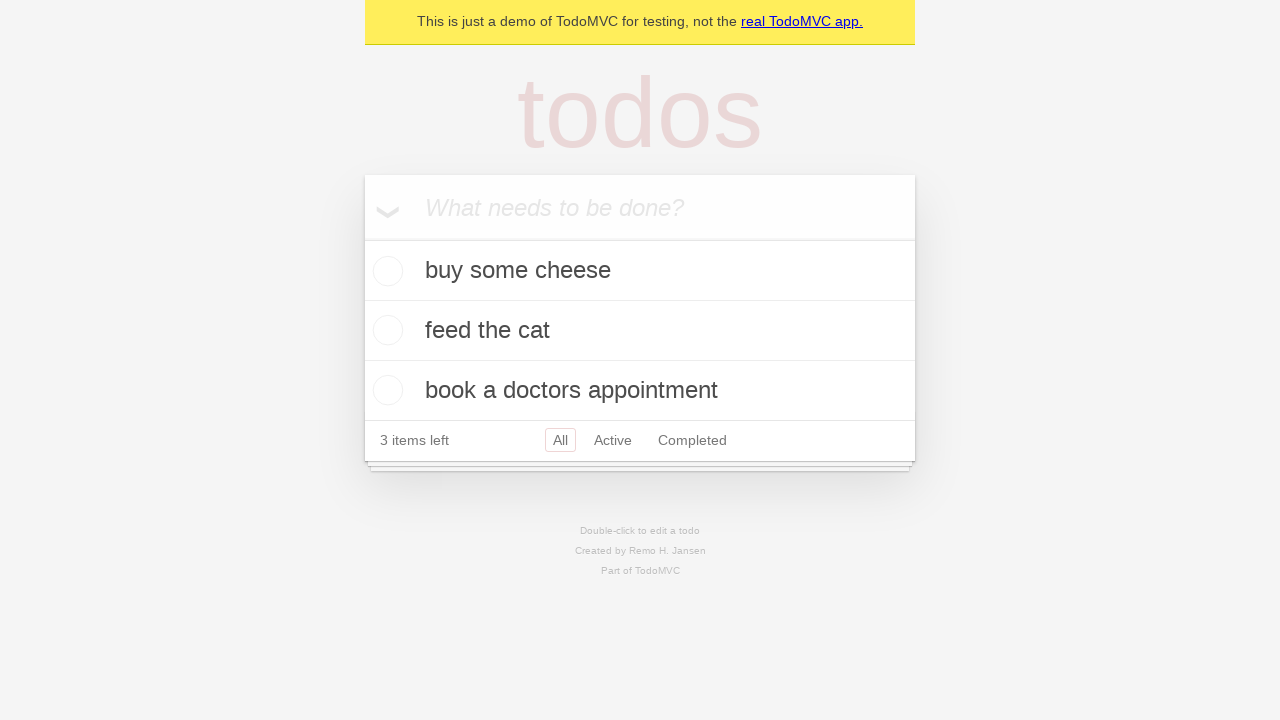

Double clicked second todo item to enter edit mode at (640, 331) on internal:testid=[data-testid="todo-item"s] >> nth=1
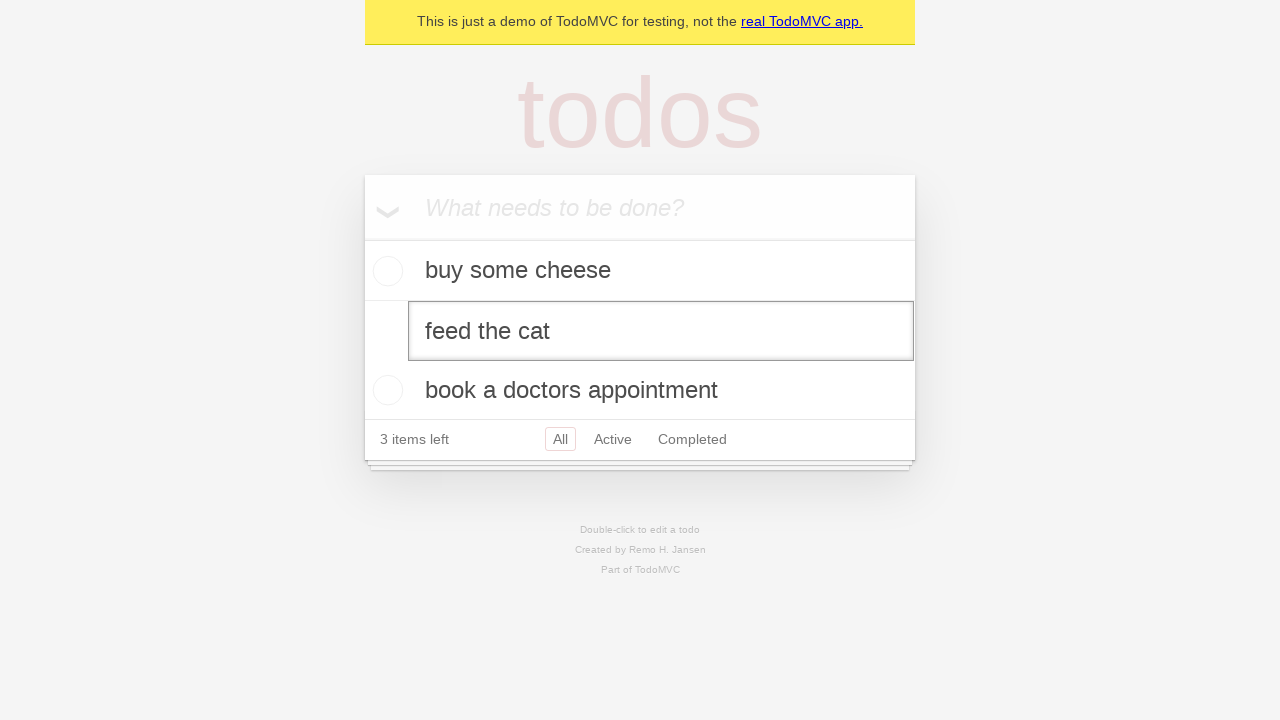

Filled edit textbox with 'buy some sausages' on internal:testid=[data-testid="todo-item"s] >> nth=1 >> internal:role=textbox[nam
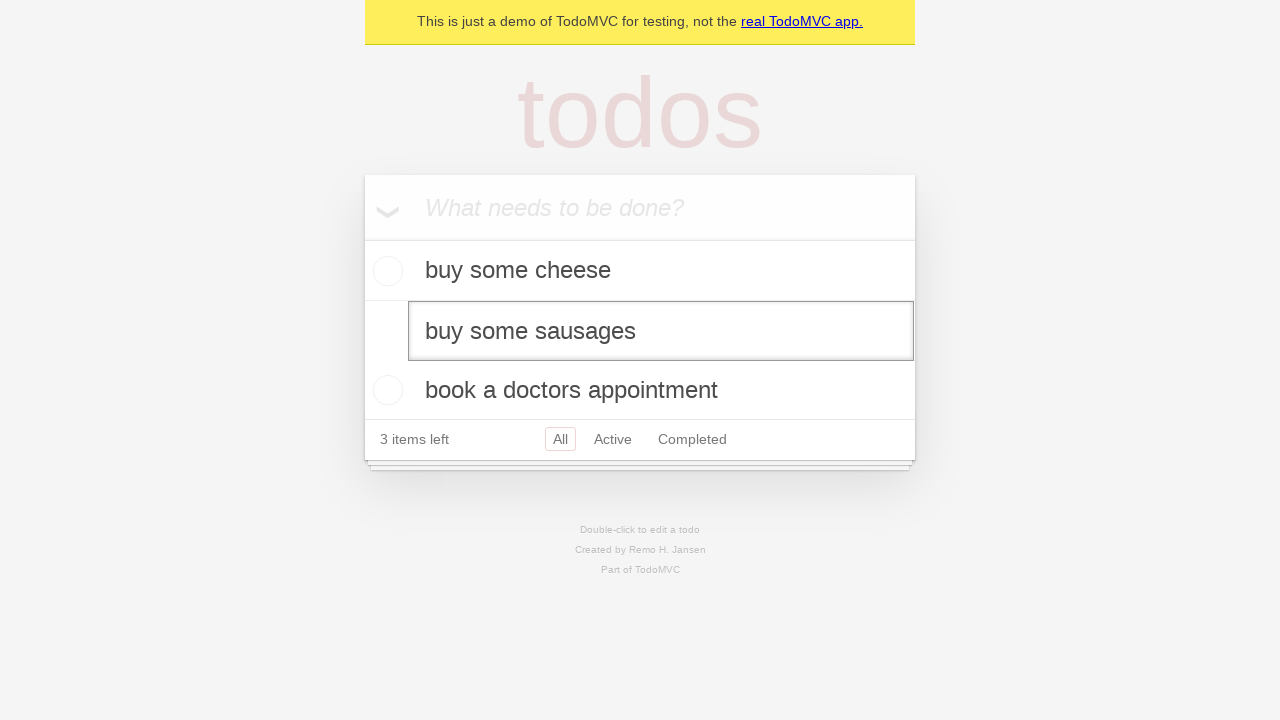

Dispatched blur event to save edit
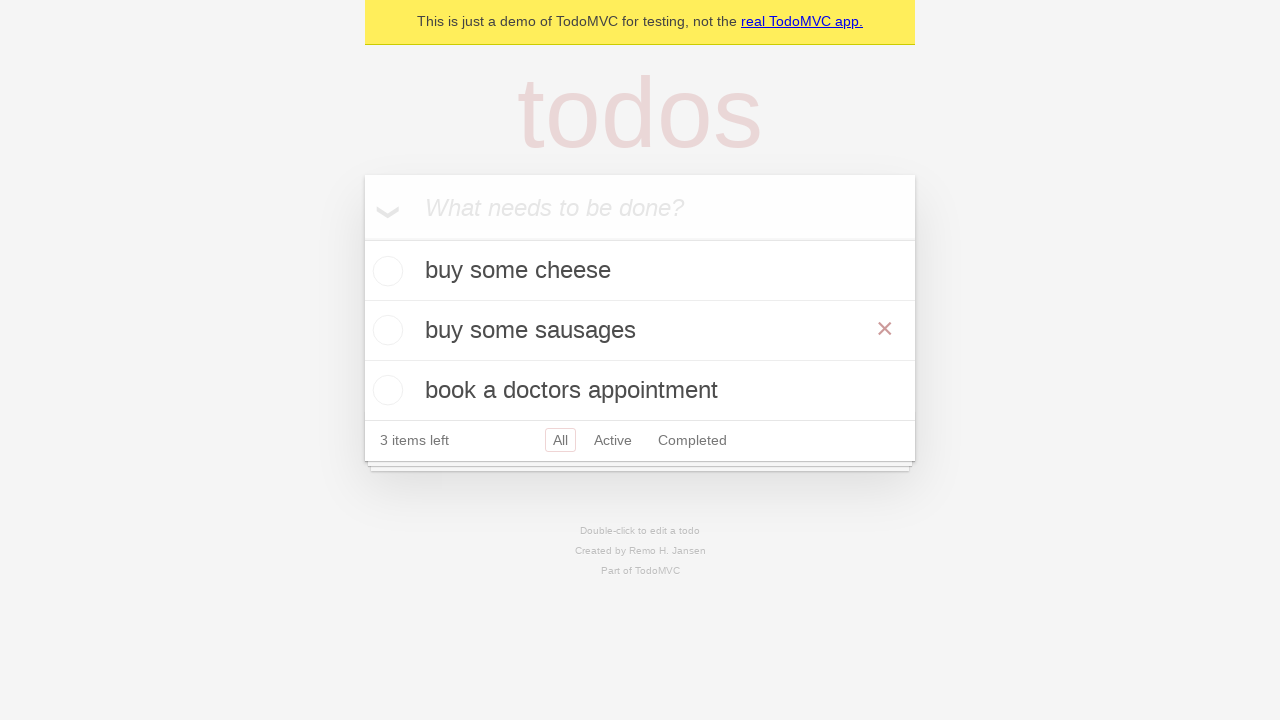

Verified edited todo 'buy some sausages' was saved in localStorage
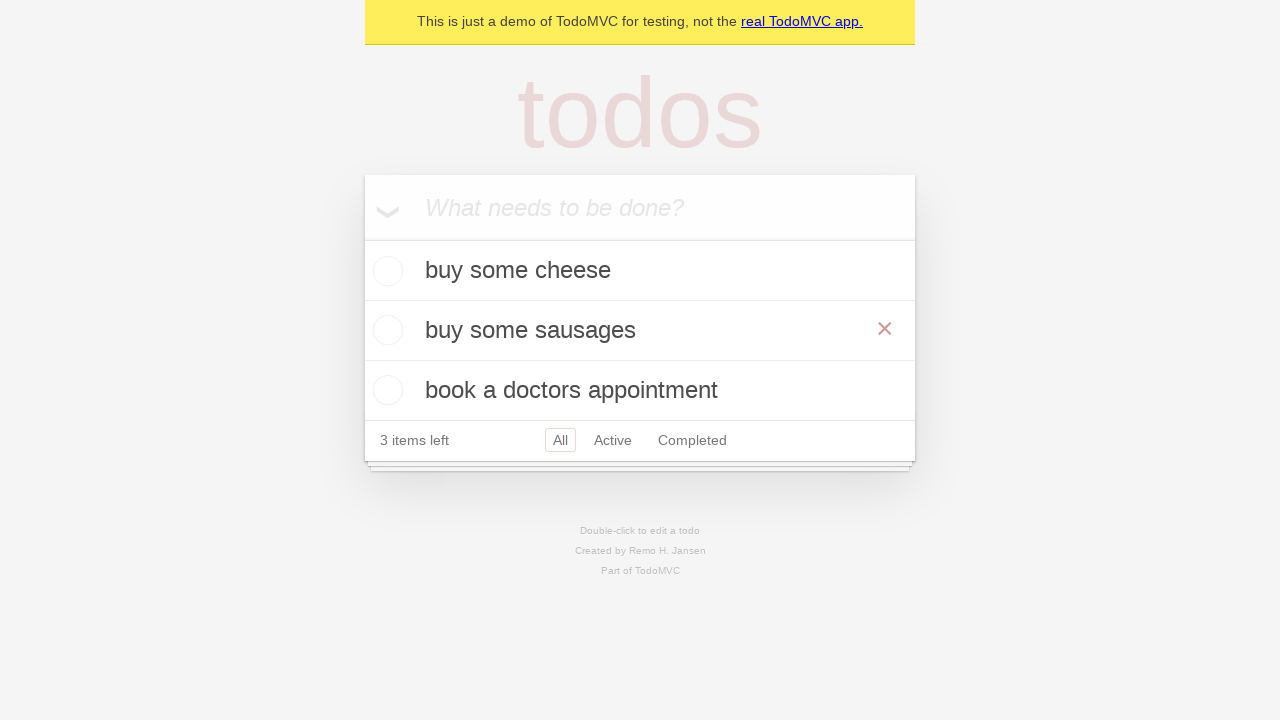

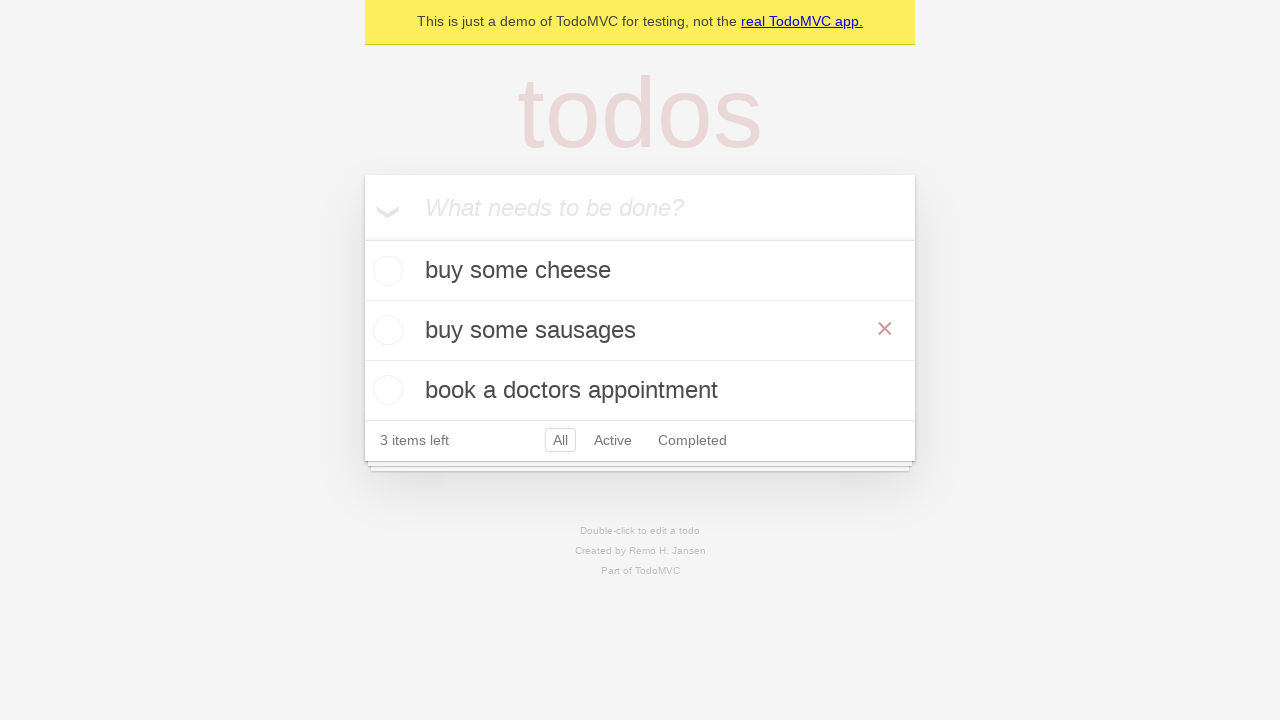